Tests selecting all checkboxes and verifying each is checked

Starting URL: http://www.qaclickacademy.com/practice.php

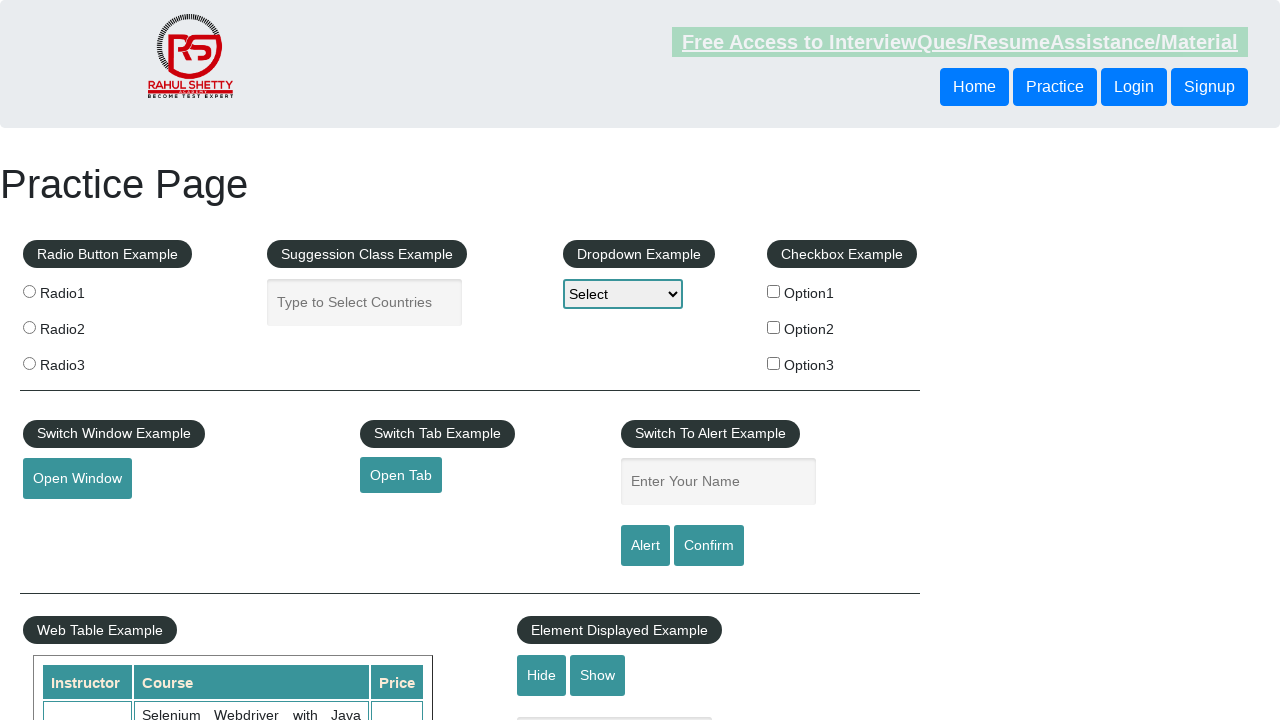

Clicked checkBoxOption1 at (774, 291) on input[name='checkBoxOption1']
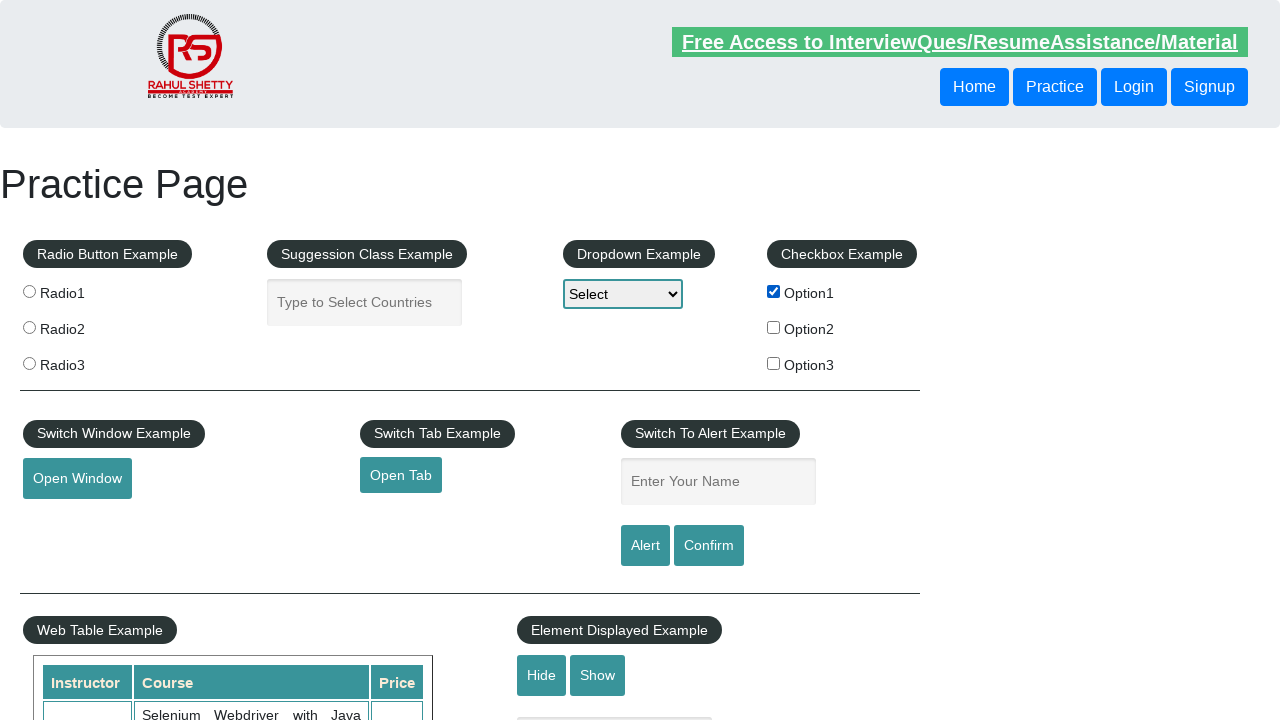

Verified checkBoxOption1 is checked
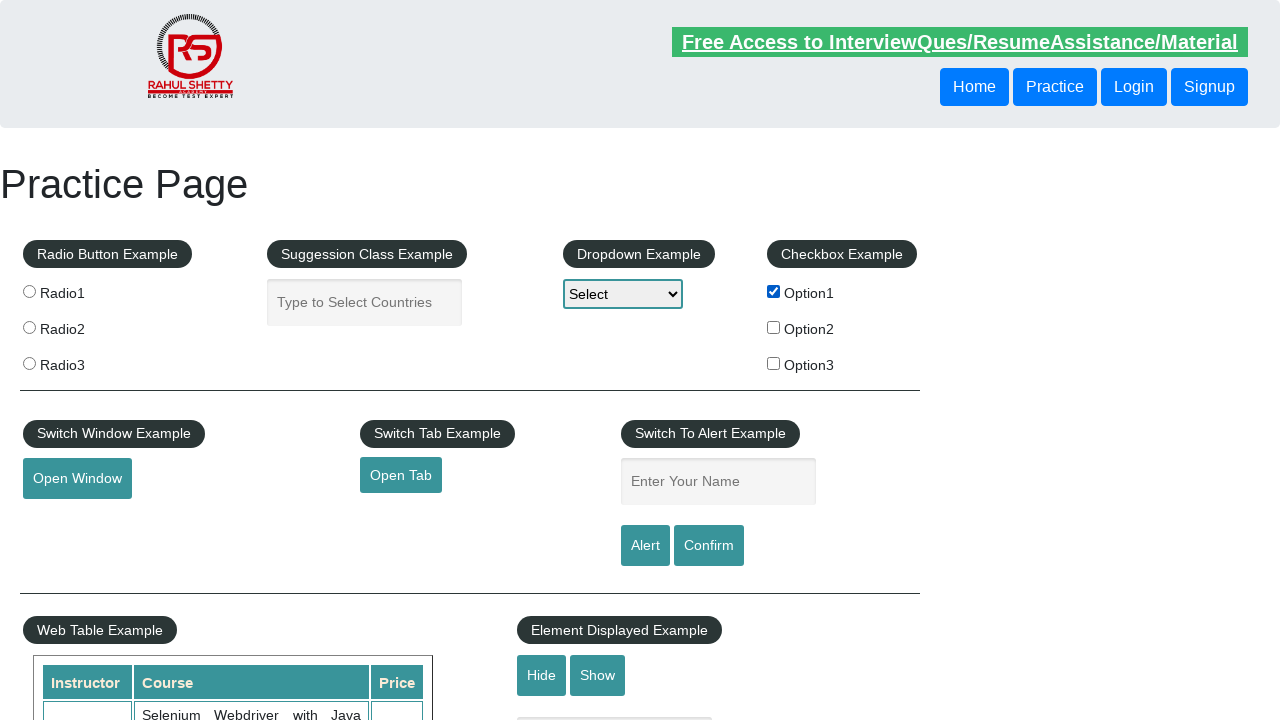

Clicked checkBoxOption2 at (774, 327) on input[name='checkBoxOption2']
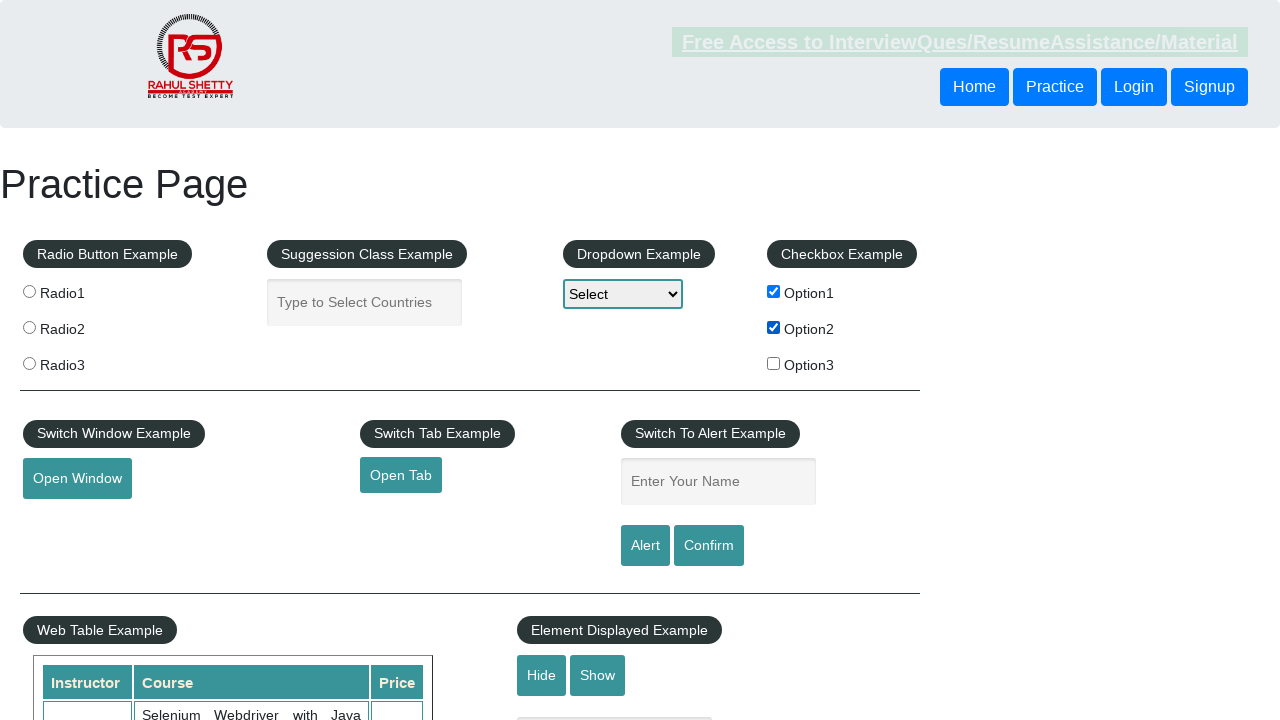

Verified checkBoxOption2 is checked
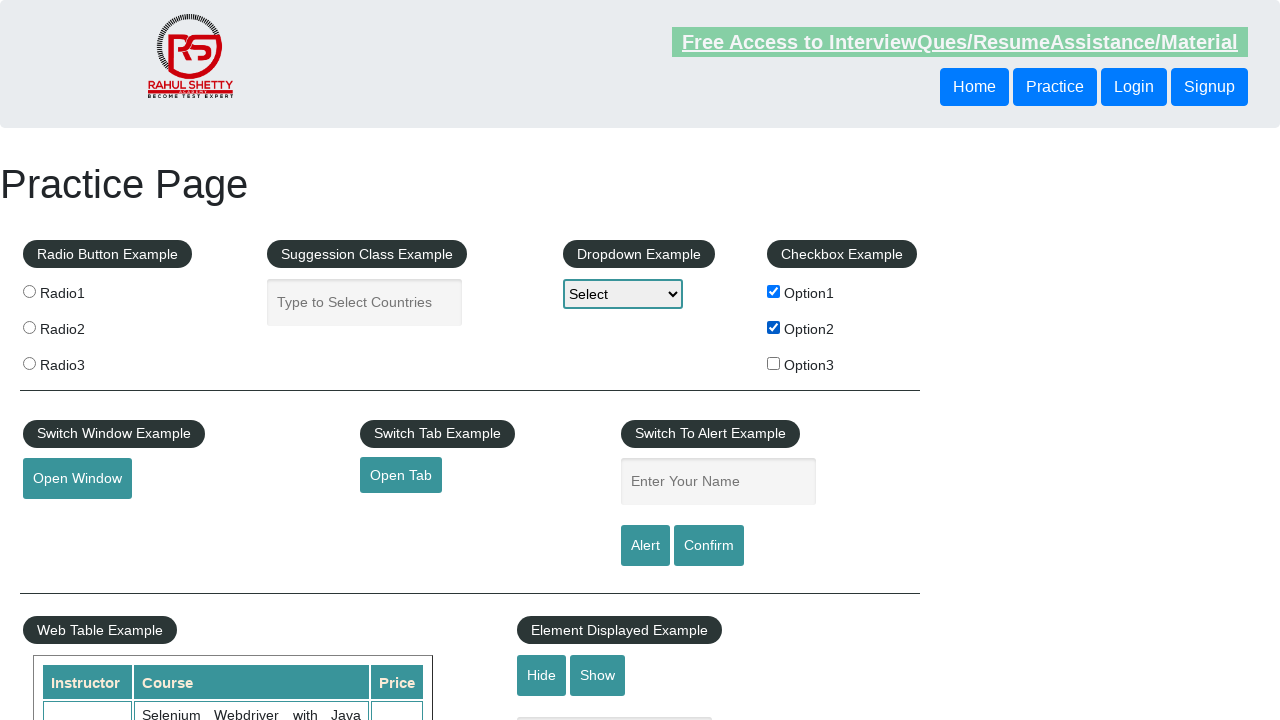

Clicked checkBoxOption3 at (774, 363) on input[name='checkBoxOption3']
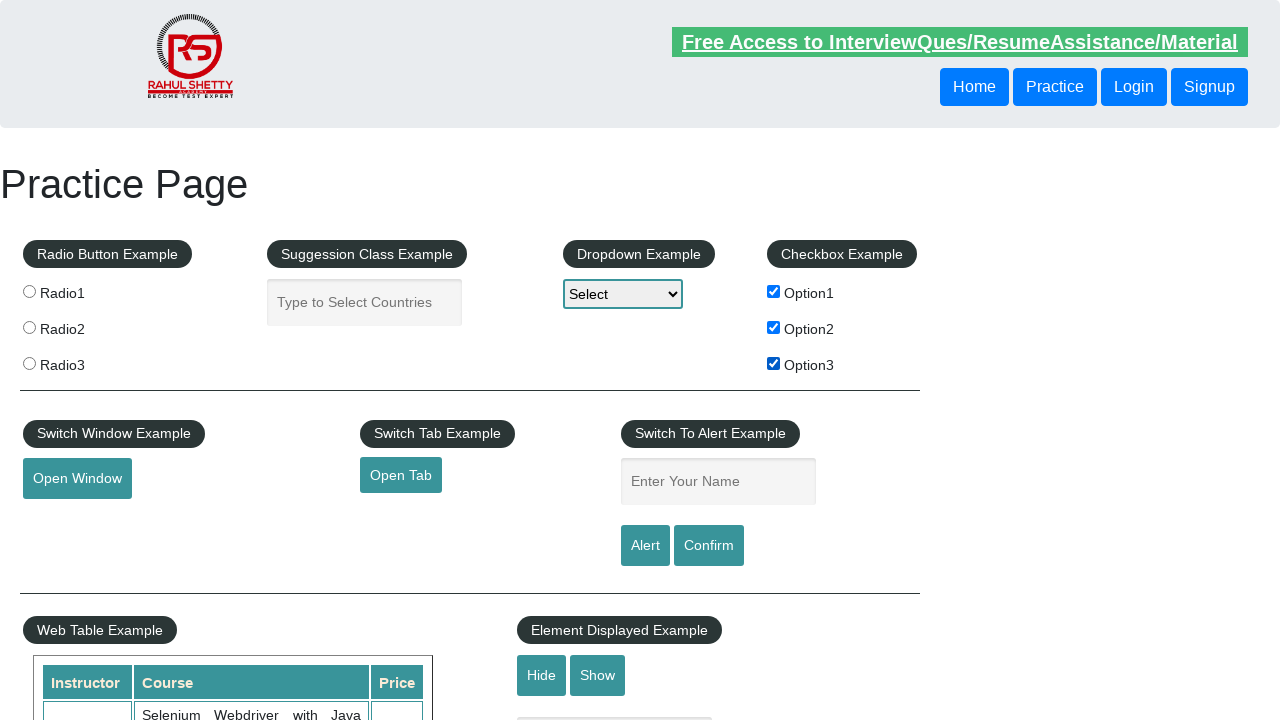

Verified checkBoxOption3 is checked
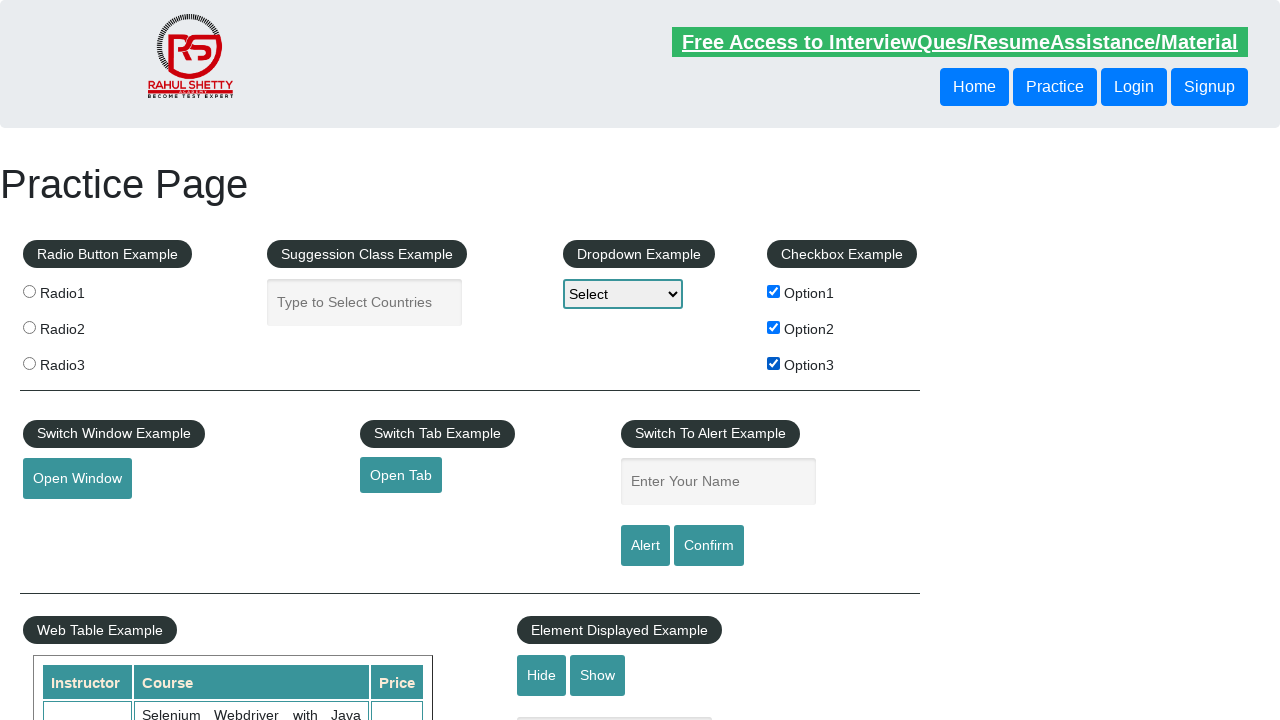

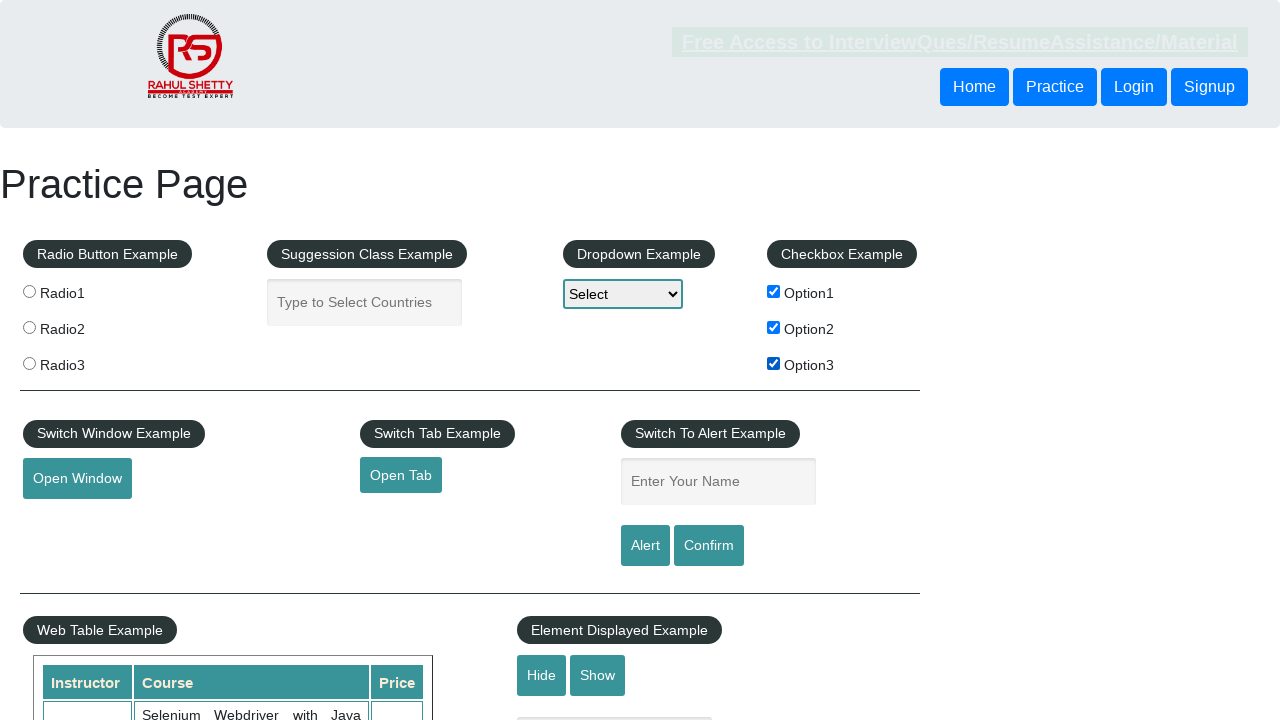